Tests window handling by verifying page text and title, then clicking a link that opens a new window

Starting URL: https://the-internet.herokuapp.com/windows

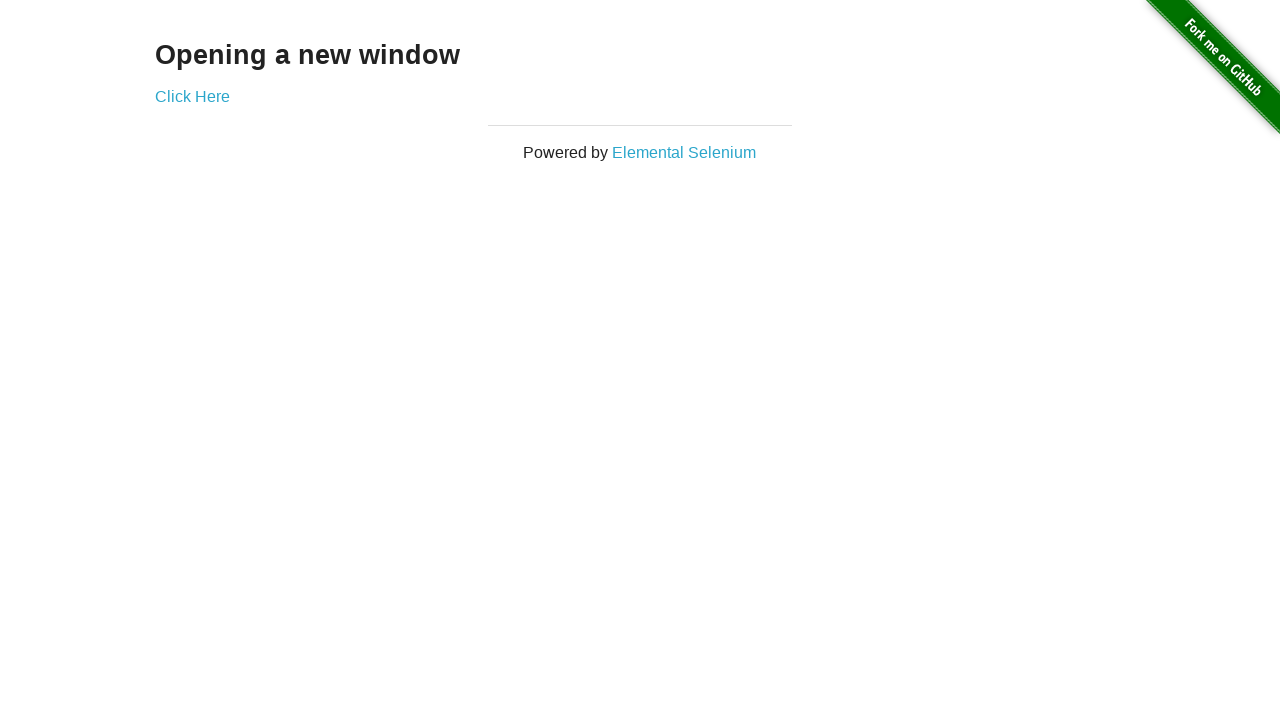

Waited for 'Opening a new window' text to appear
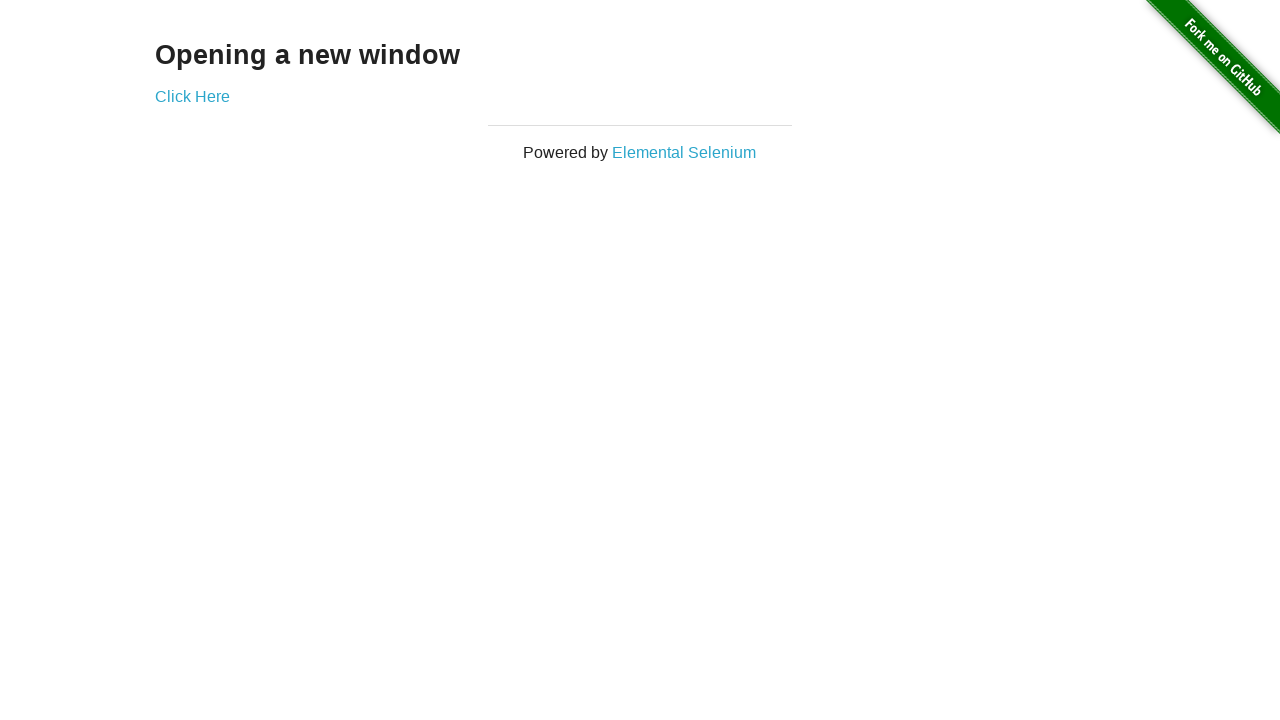

Located the 'Opening a new window' text element
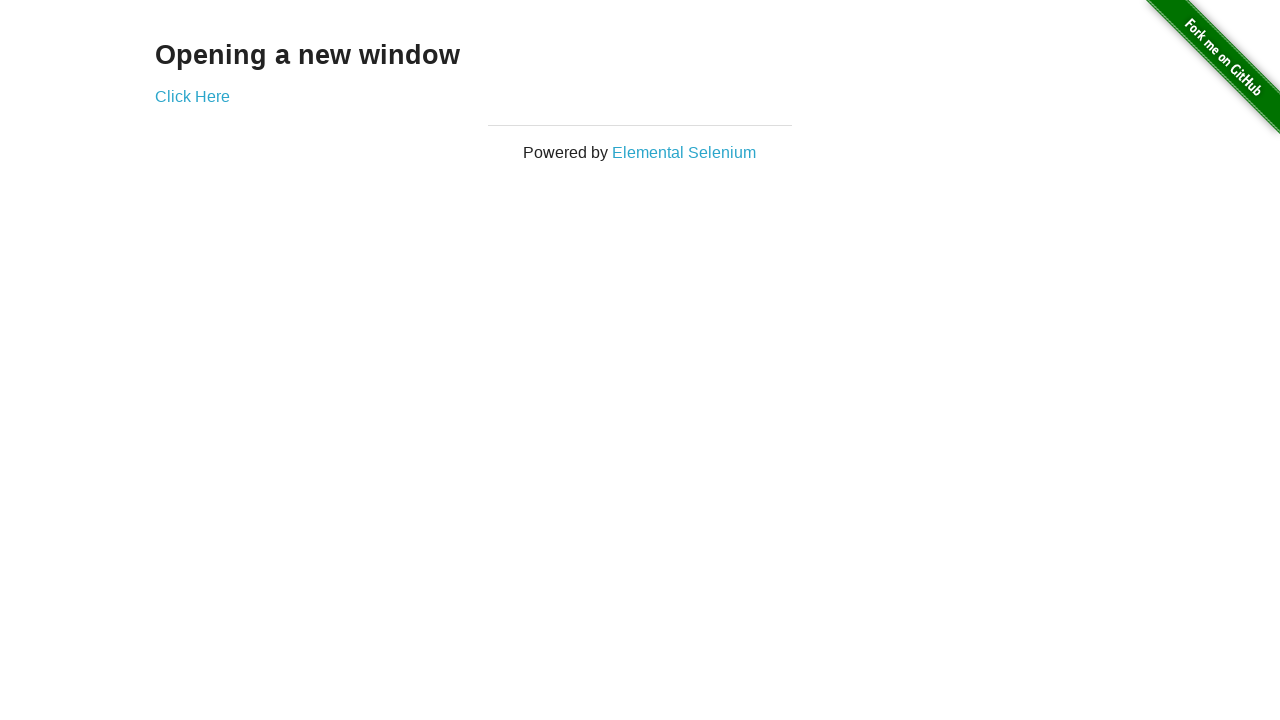

Verified text content is 'Opening a new window'
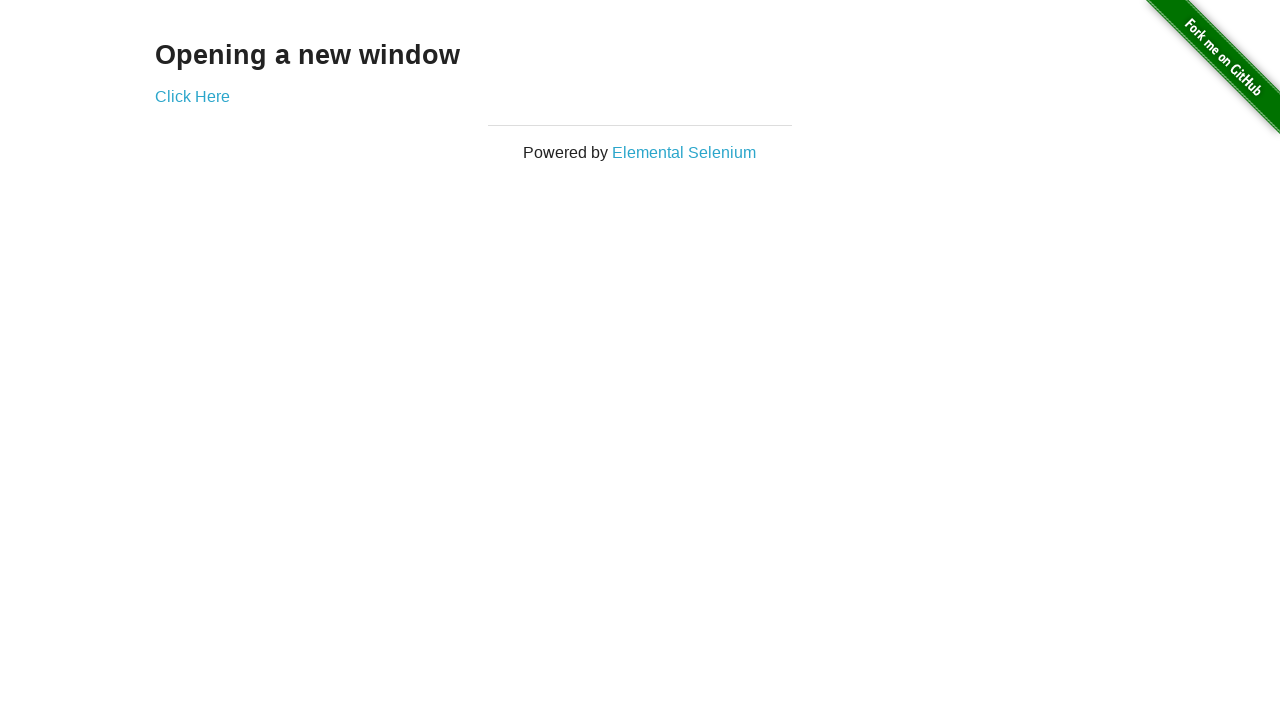

Verified page title is 'The Internet'
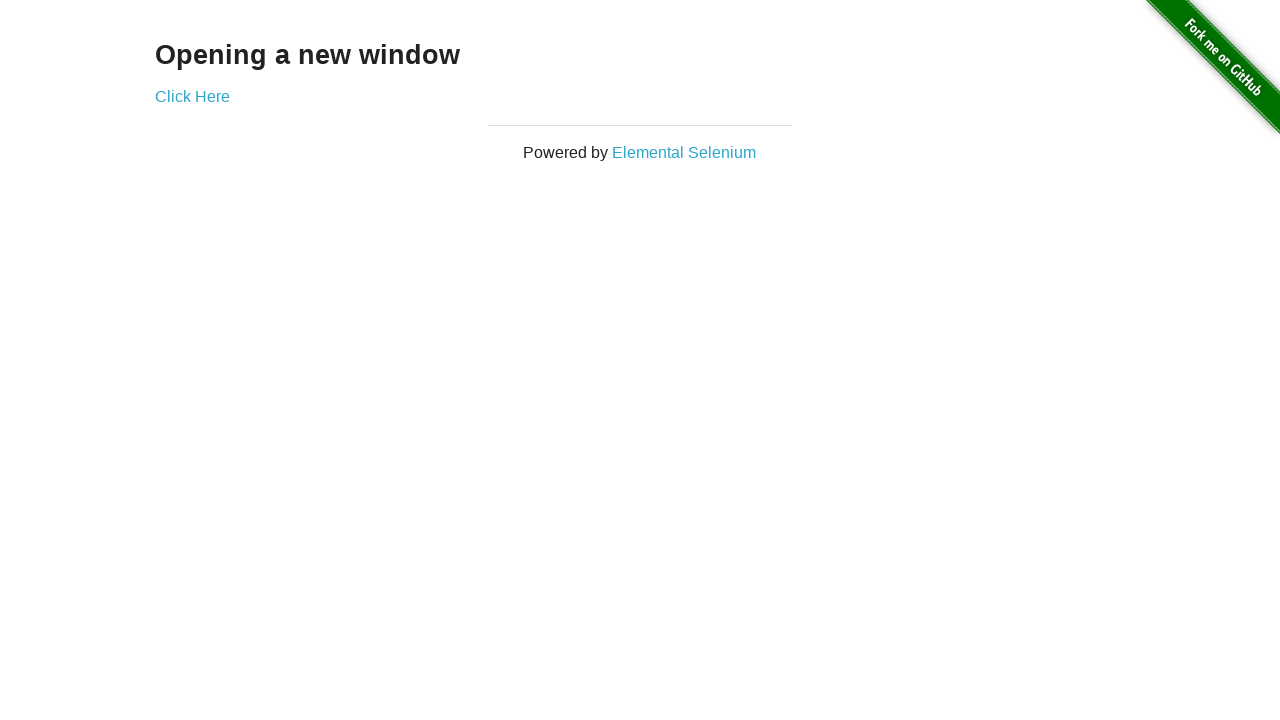

Clicked the 'Click Here' link at (192, 96) on text=Click Here
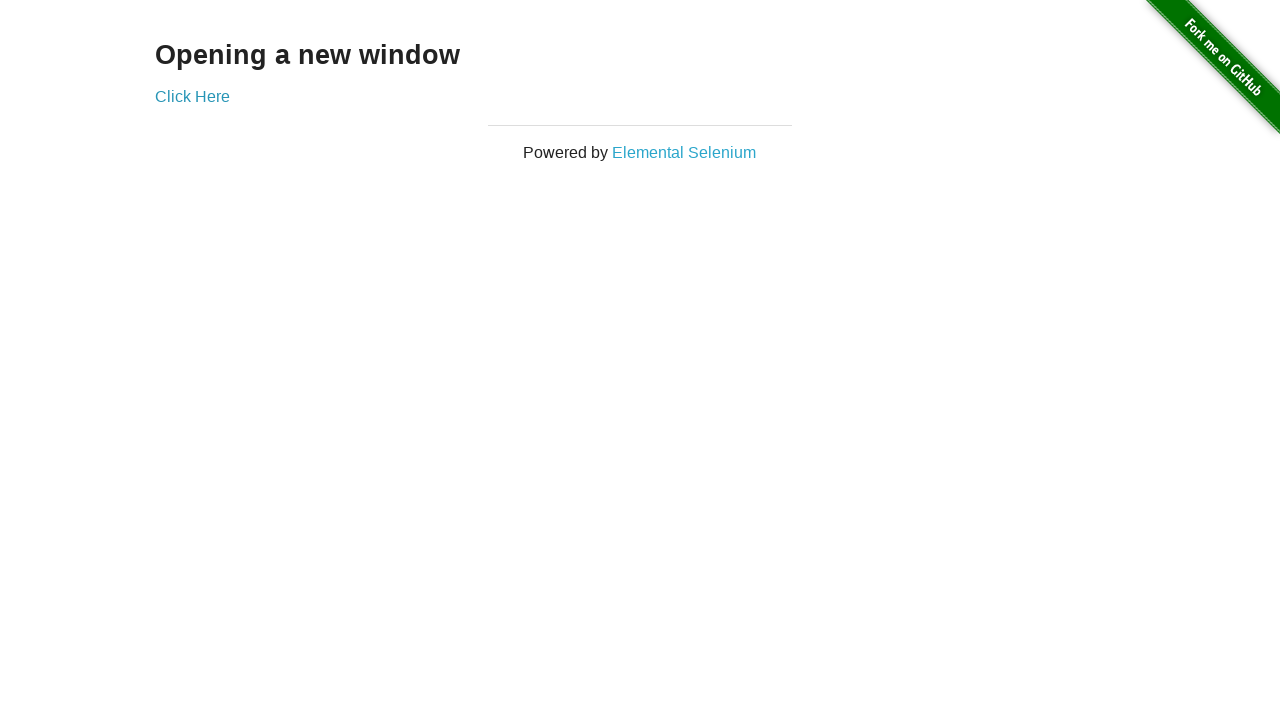

Waited 1000ms for new window to open
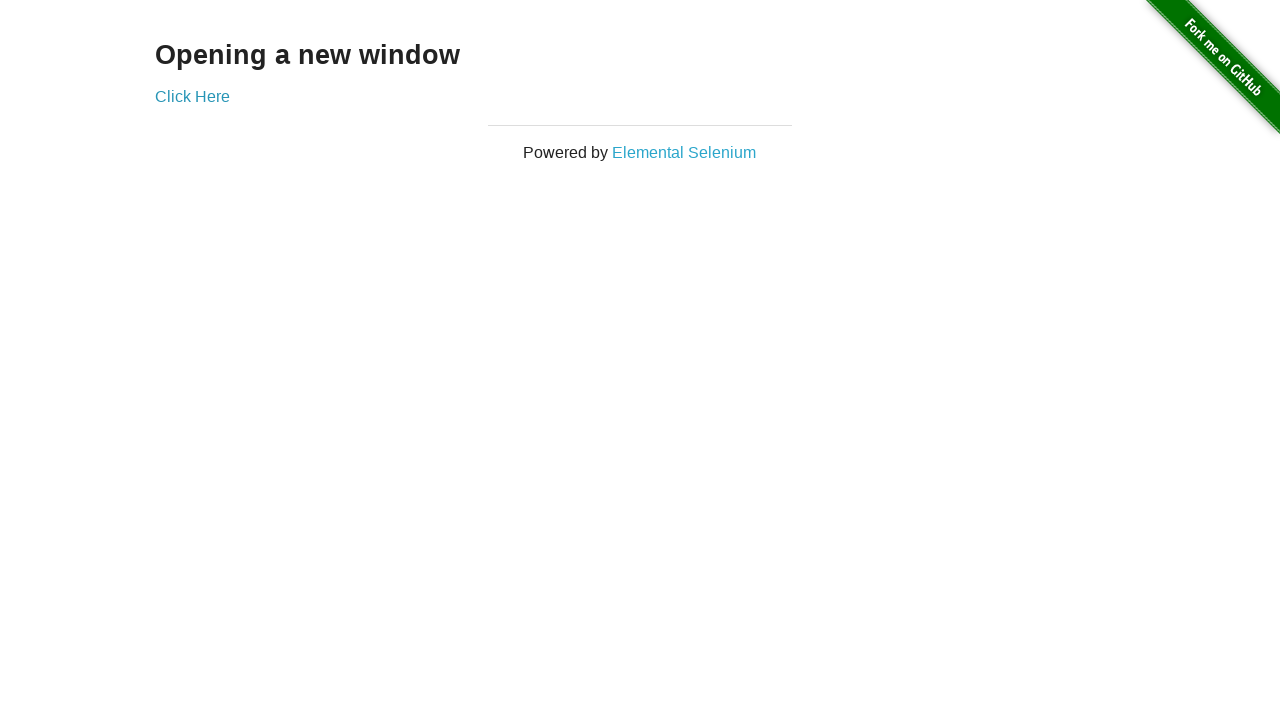

Retrieved the newly opened page from context
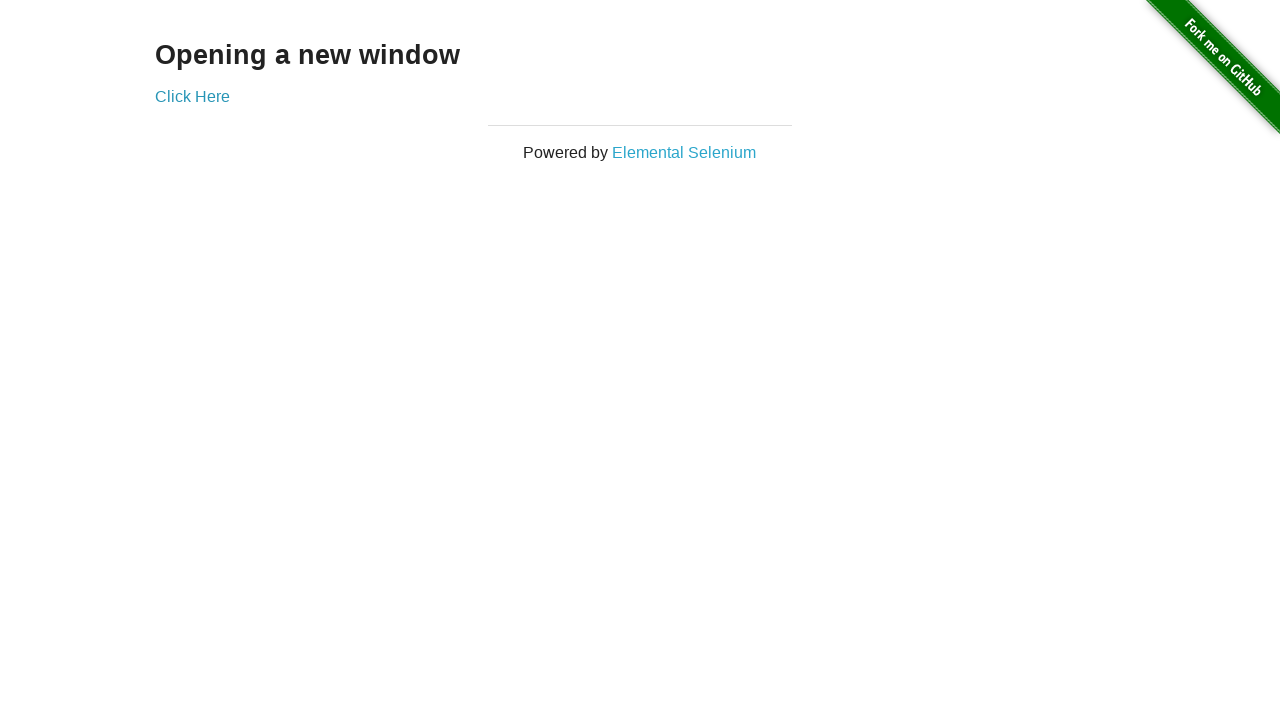

Verified new window title is 'New Window'
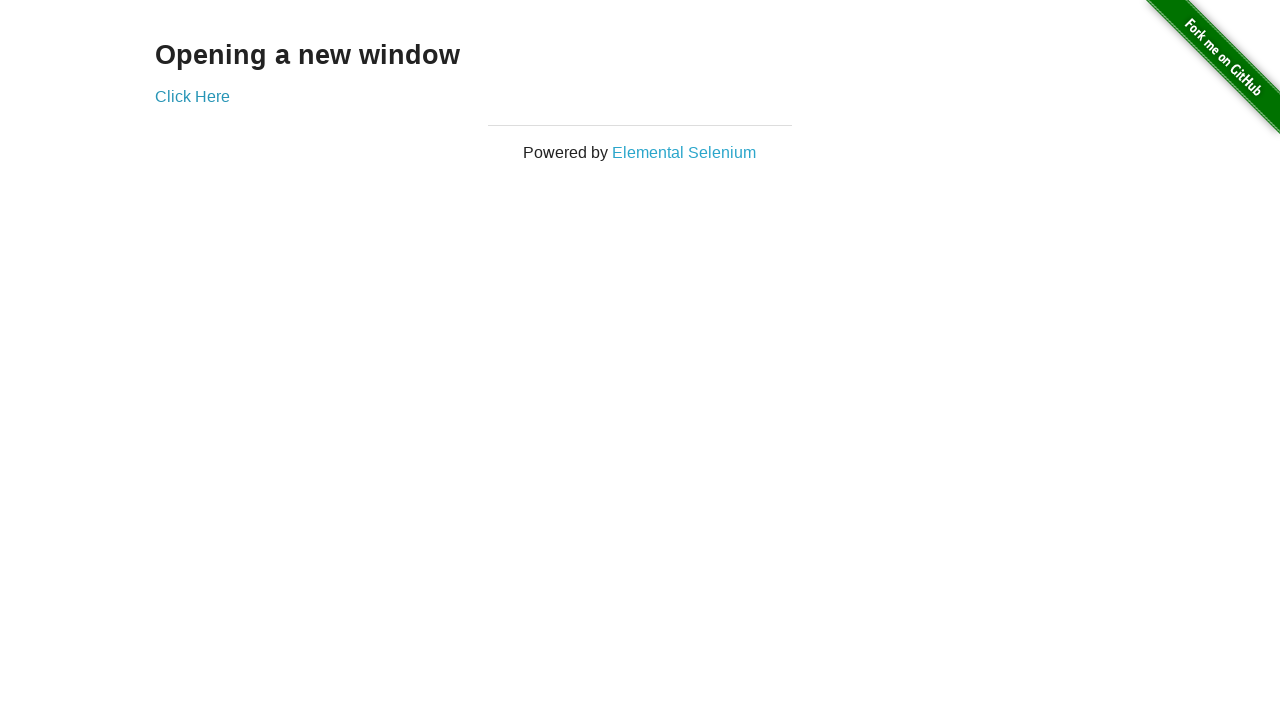

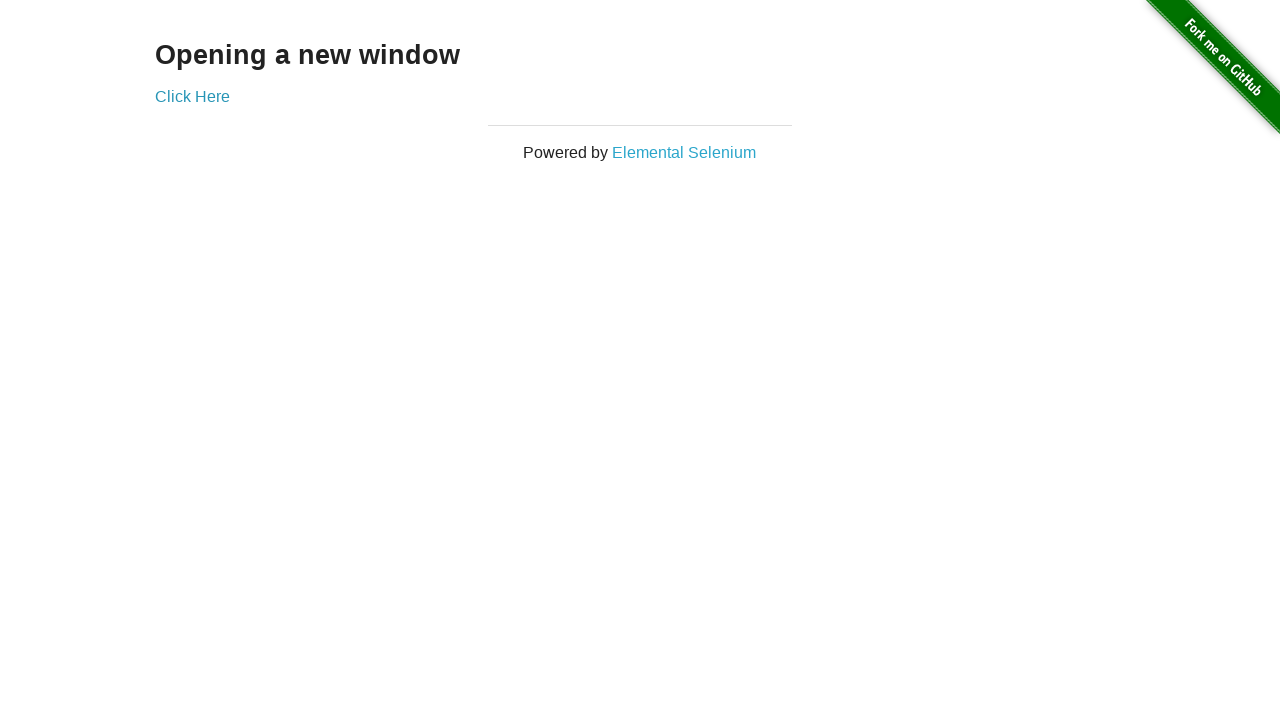